Tests FAQ accordion item 4 - clicks the fifth accordion heading and verifies the expected text about extending rental is displayed

Starting URL: https://qa-scooter.praktikum-services.ru/

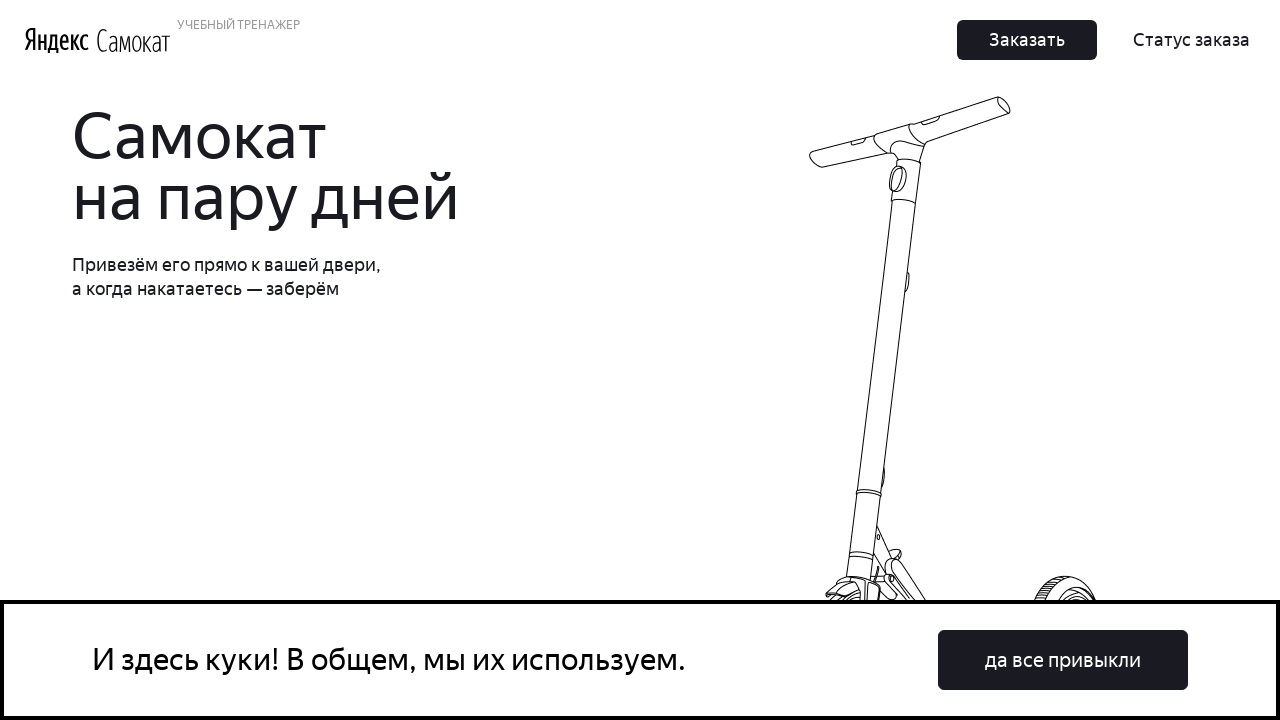

Clicked the fifth accordion heading (item 4) at (967, 360) on xpath=//div[@id='accordion__heading-4']
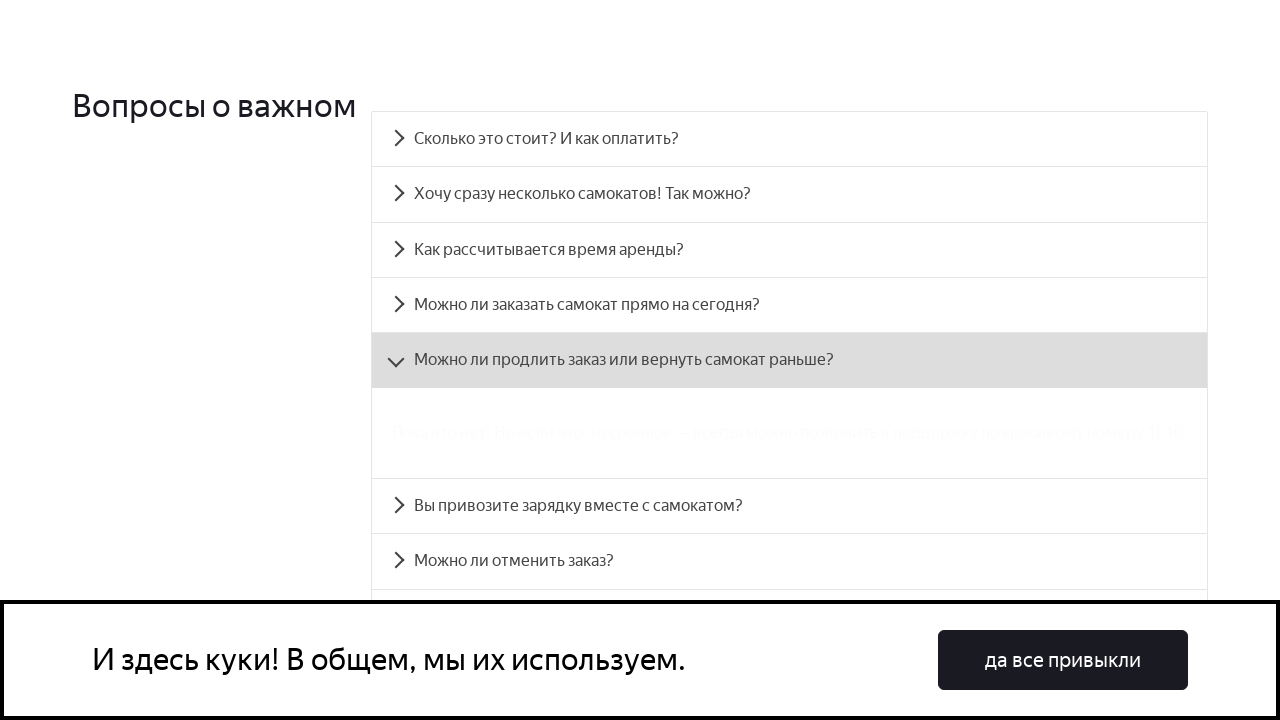

Accordion panel 4 expanded and became visible
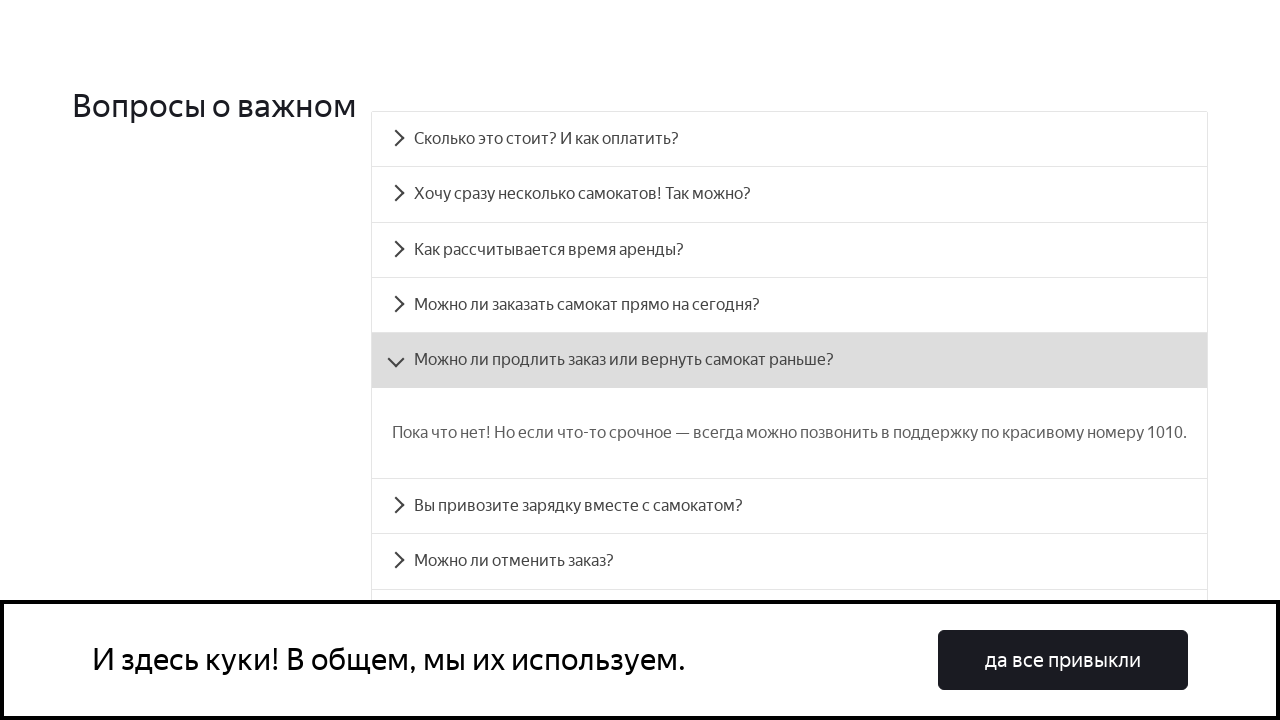

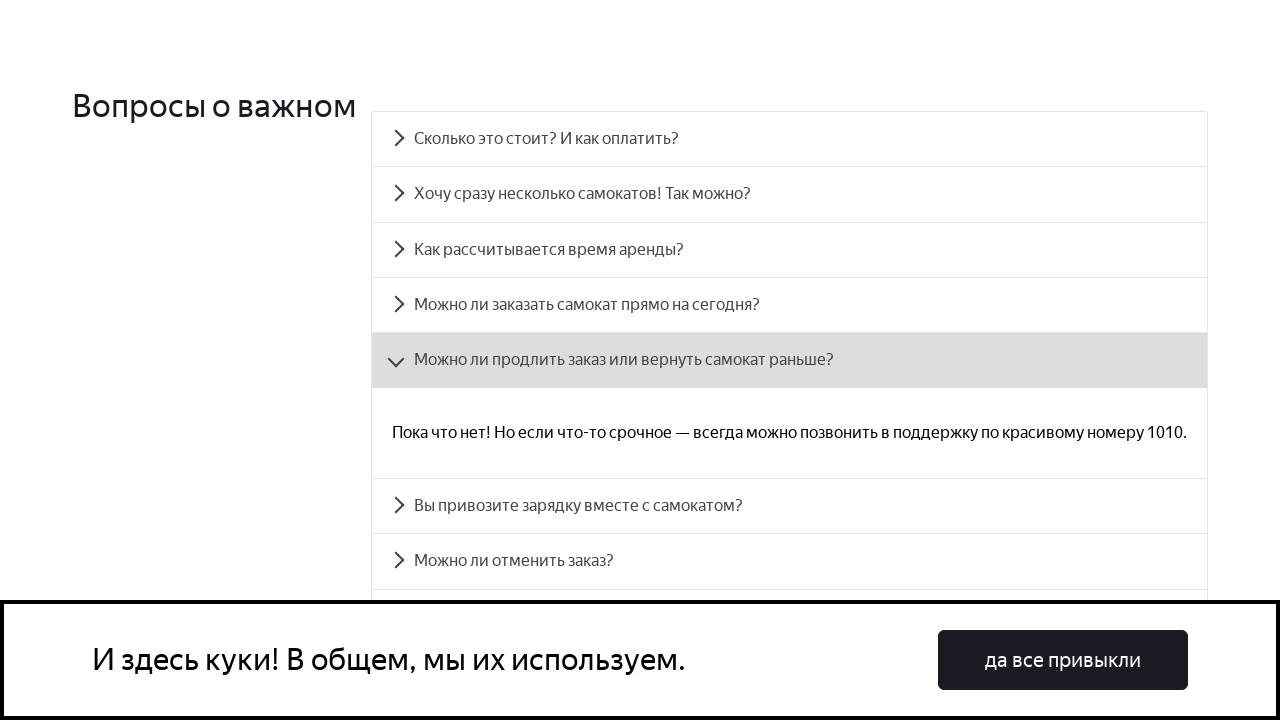